Tests dropdown selection functionality by navigating to a dropdown page and selecting an option from the dropdown menu

Starting URL: https://the-internet.herokuapp.com/

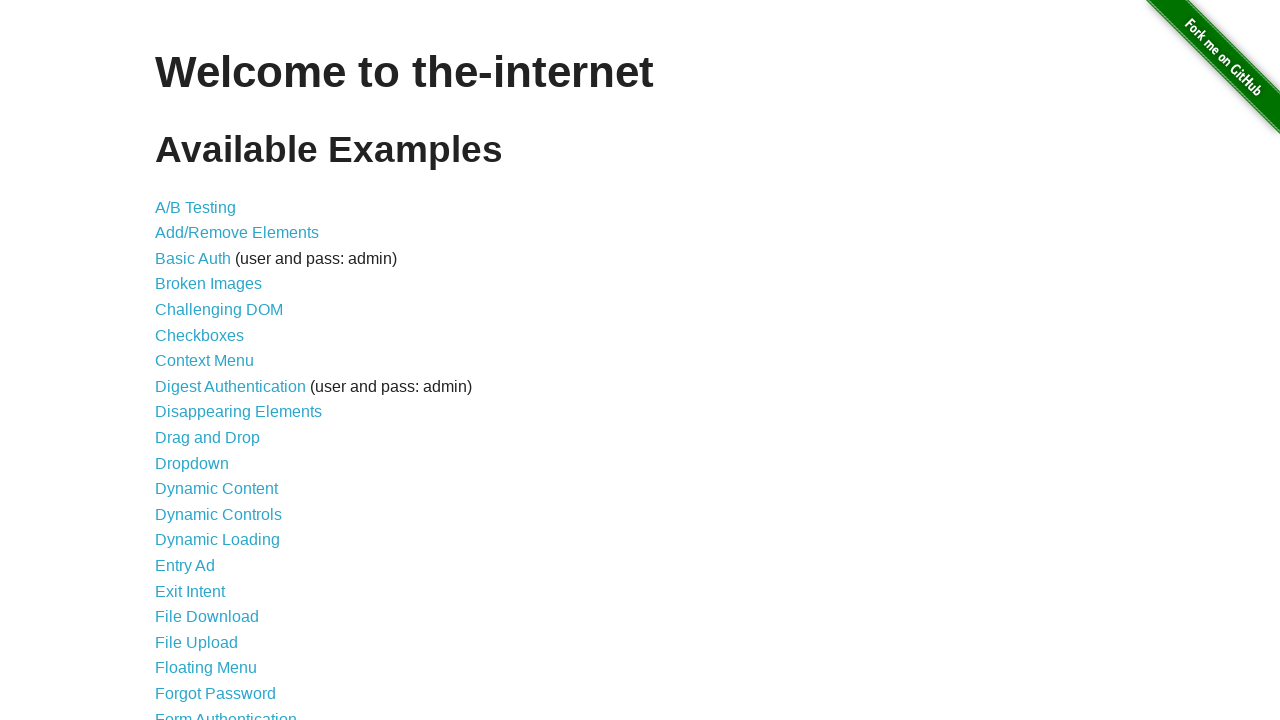

Clicked on the Dropdown link to navigate to dropdown page at (192, 463) on xpath=//a[text()='Dropdown']
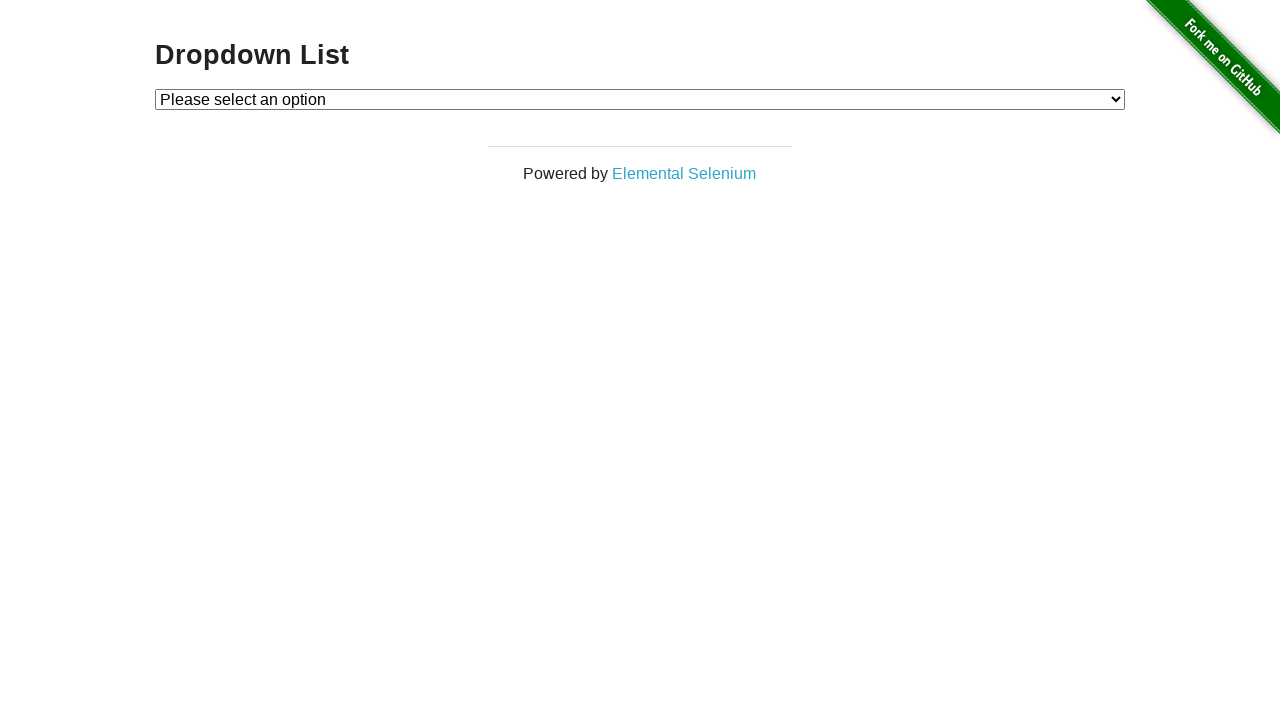

Selected 'Option 2' from the dropdown menu on select#dropdown
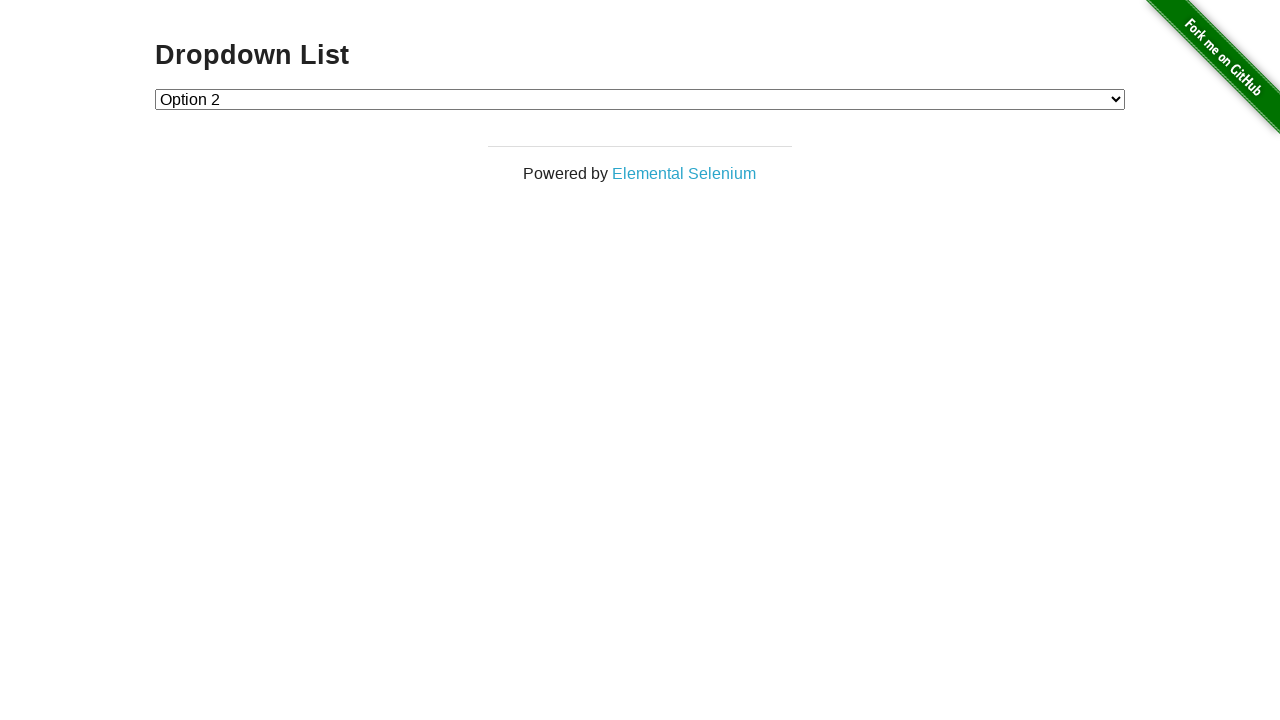

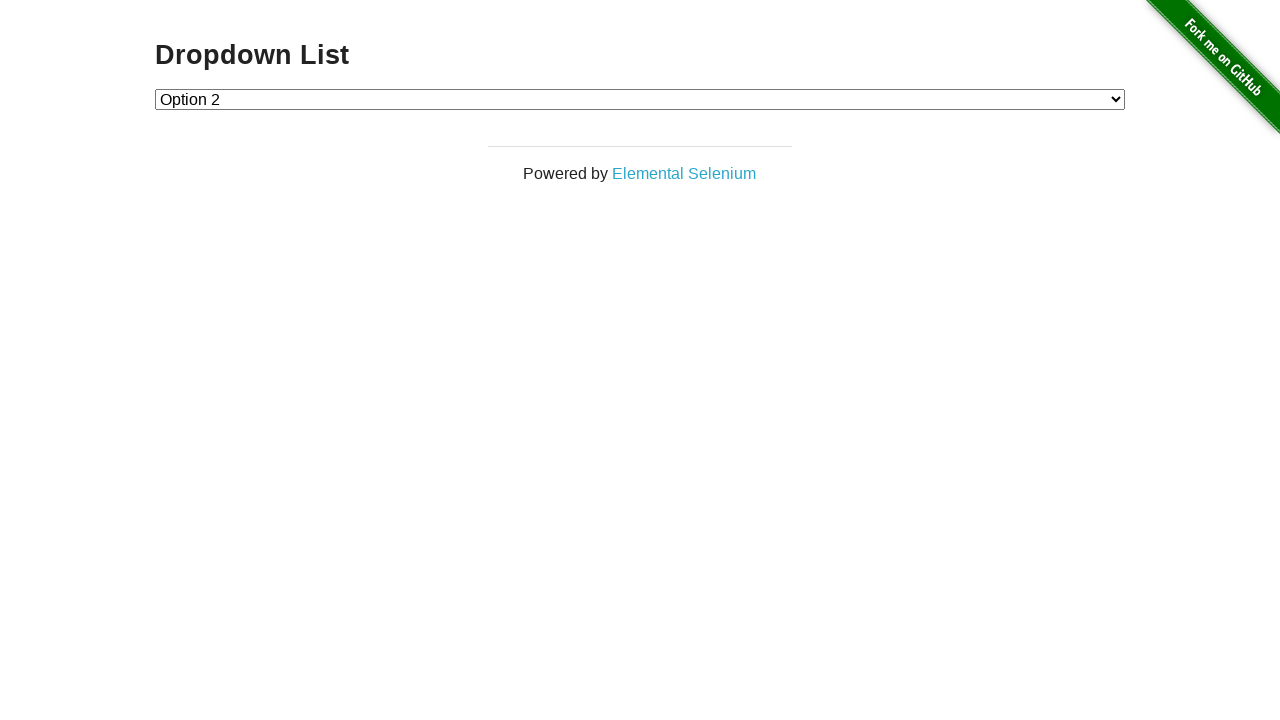